Tests opting out of A/B testing by adding an opt-out cookie on the homepage before navigating to the A/B test page to verify the test is disabled.

Starting URL: http://the-internet.herokuapp.com

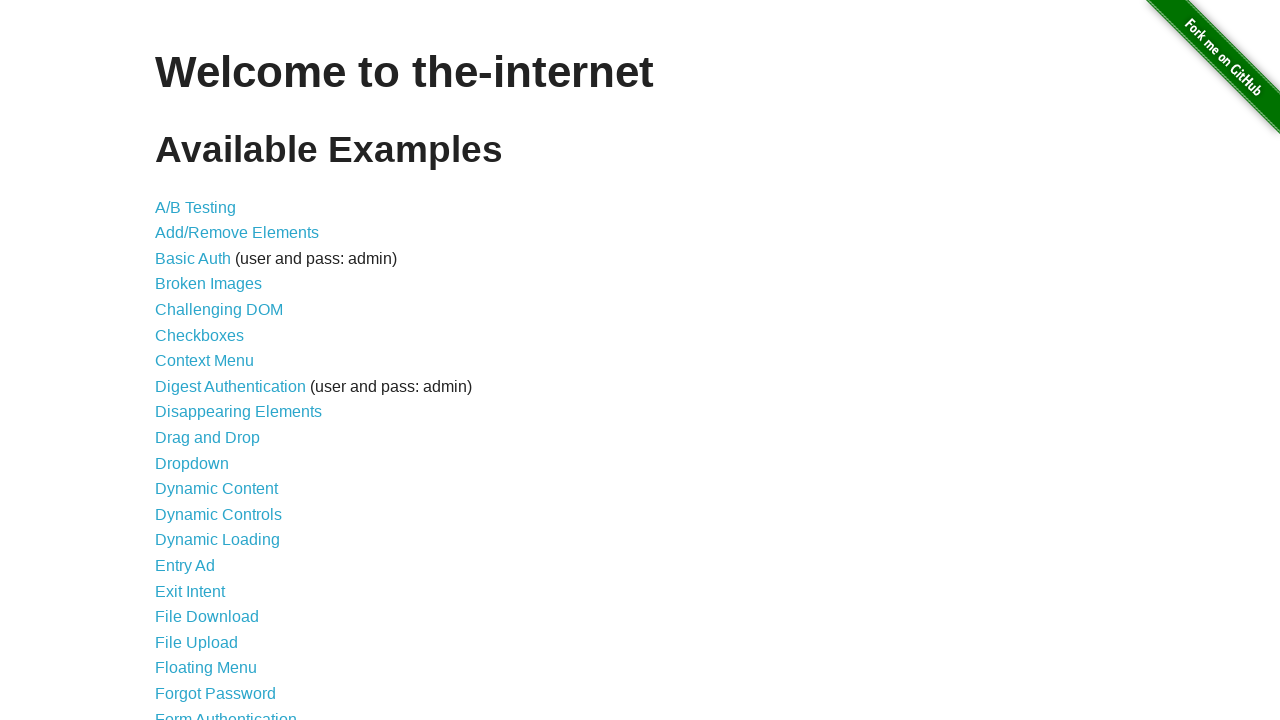

Added optimizelyOptOut cookie to opt out of A/B testing
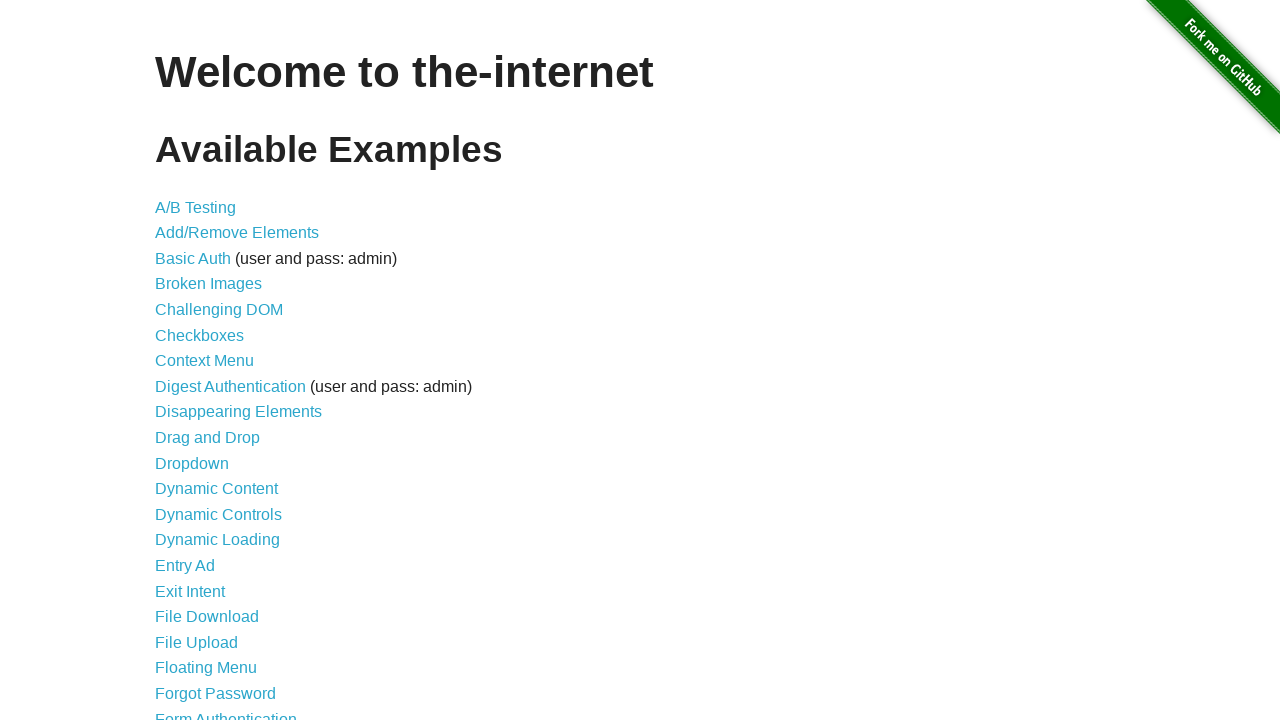

Navigated to A/B test page
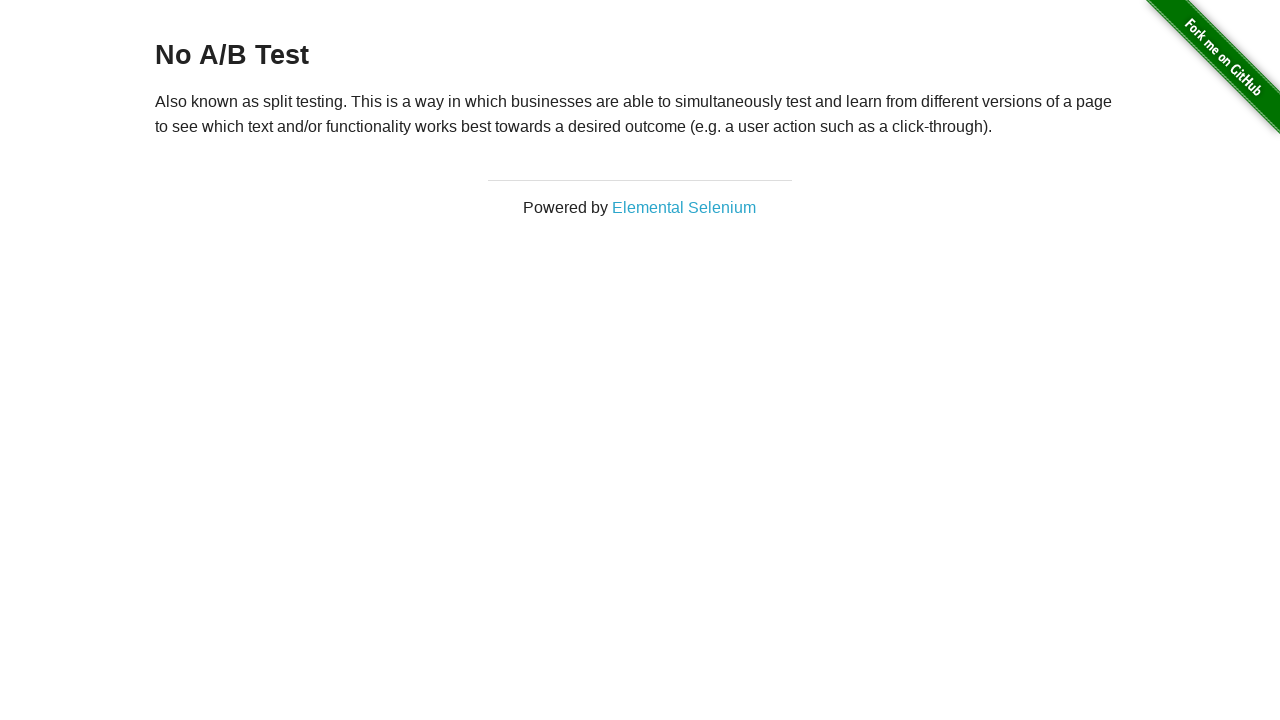

Retrieved heading text from page
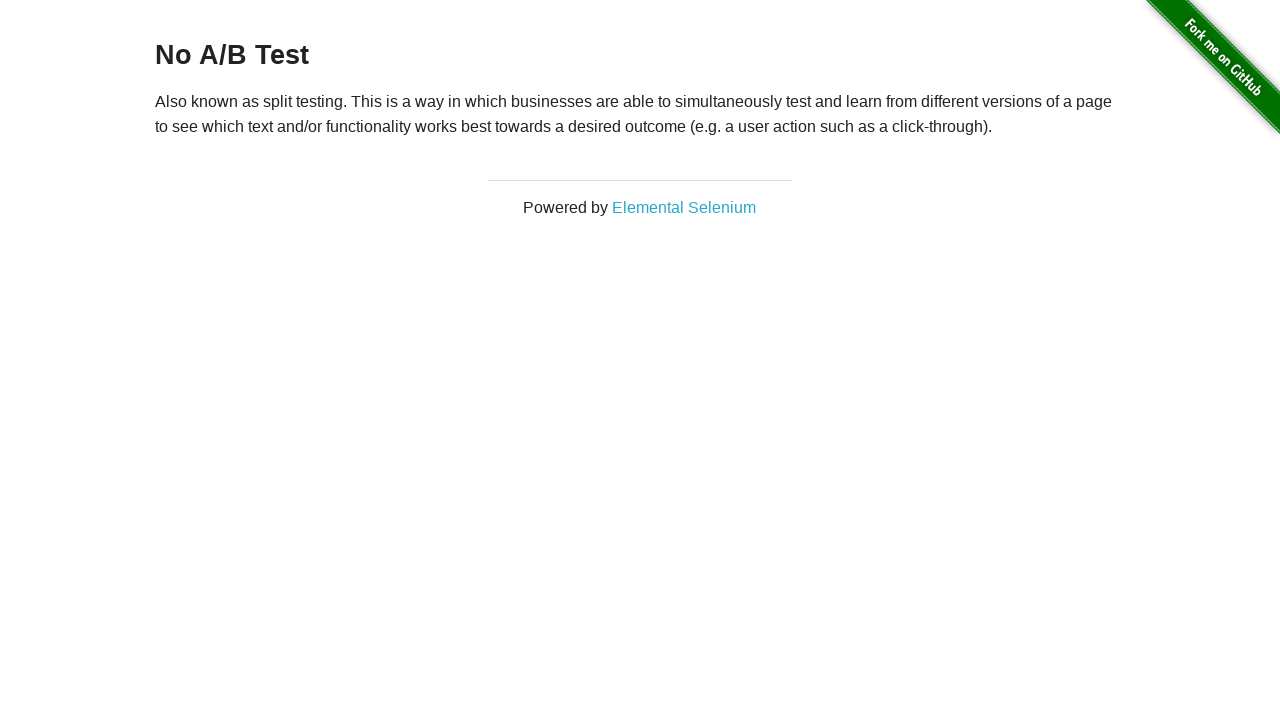

Verified heading text is 'No A/B Test' - A/B test successfully disabled
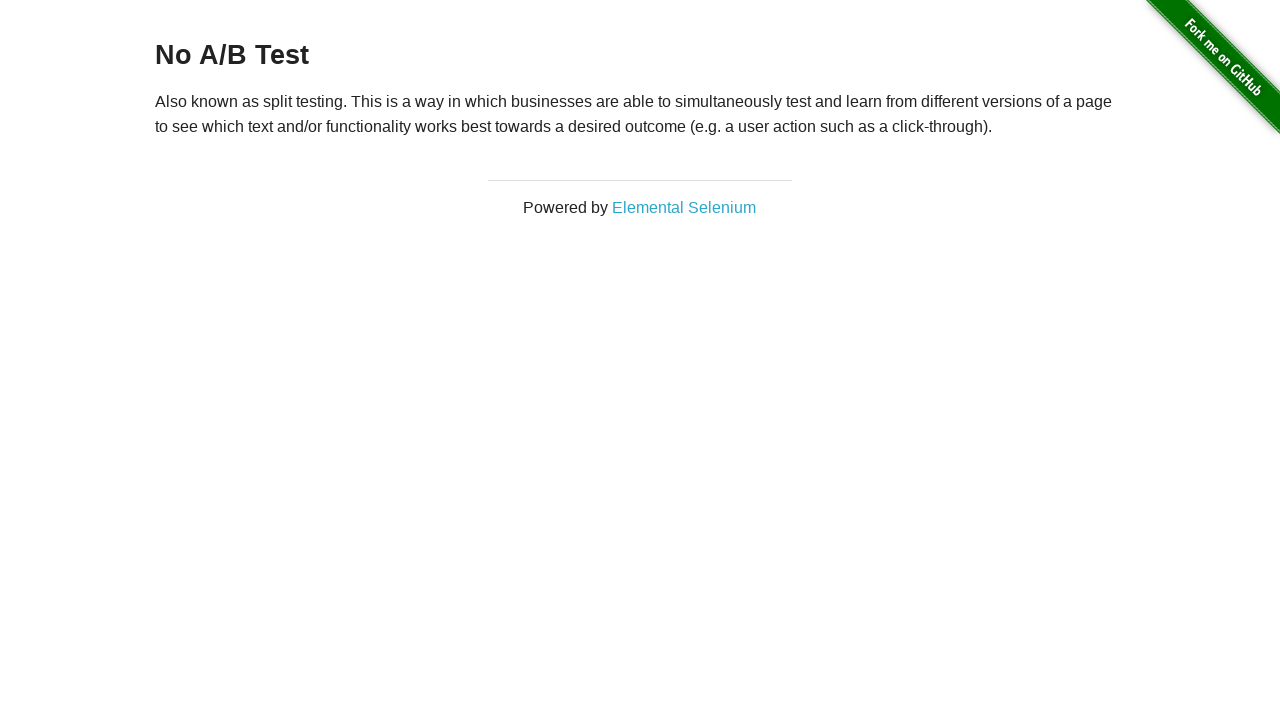

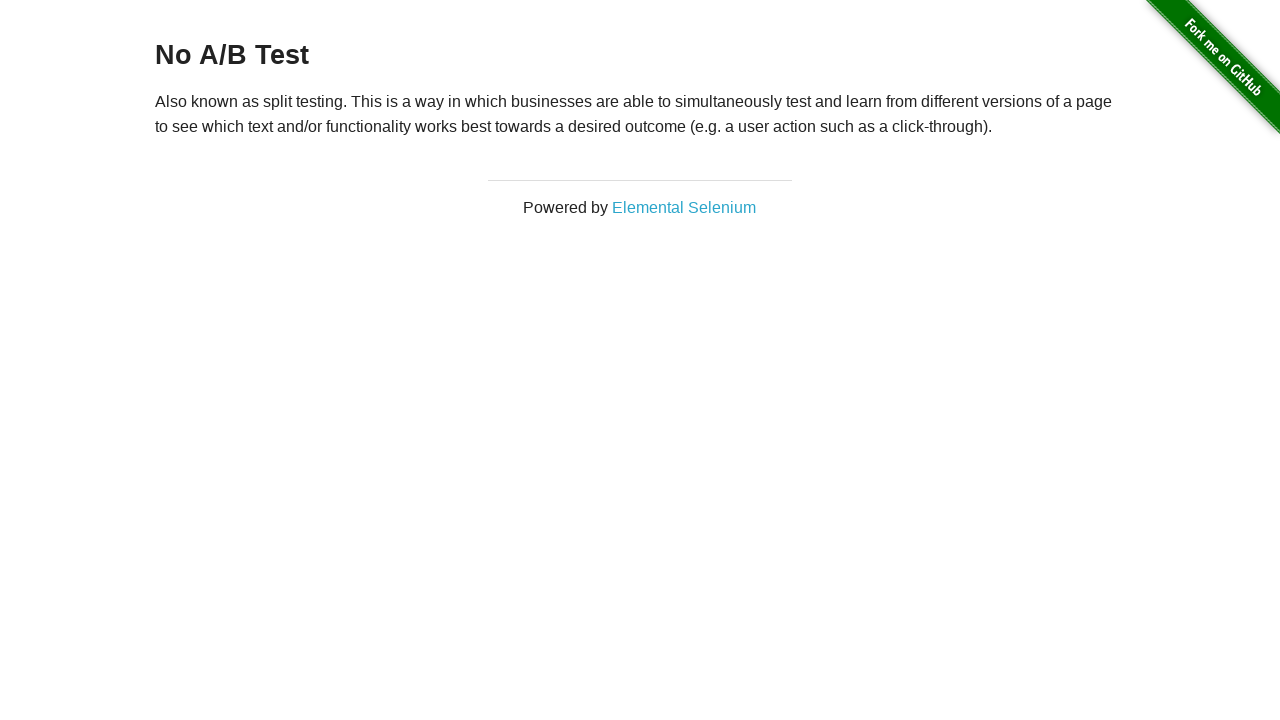